Tests the forgot password functionality by navigating to the login page and initiating a password reset request

Starting URL: https://www.mercurytravels.co.in/

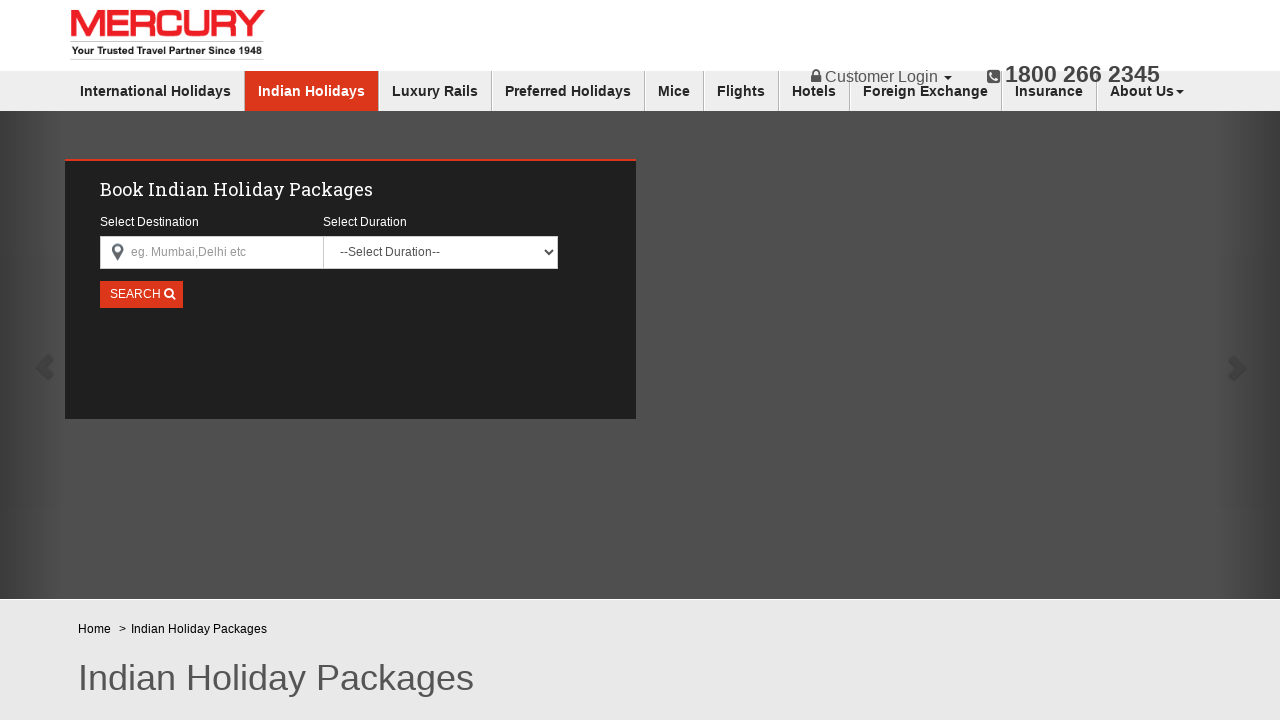

Hovered over customer login menu at (882, 77) on xpath=//nav[2]/div/div[2]/ul/li[1]/a
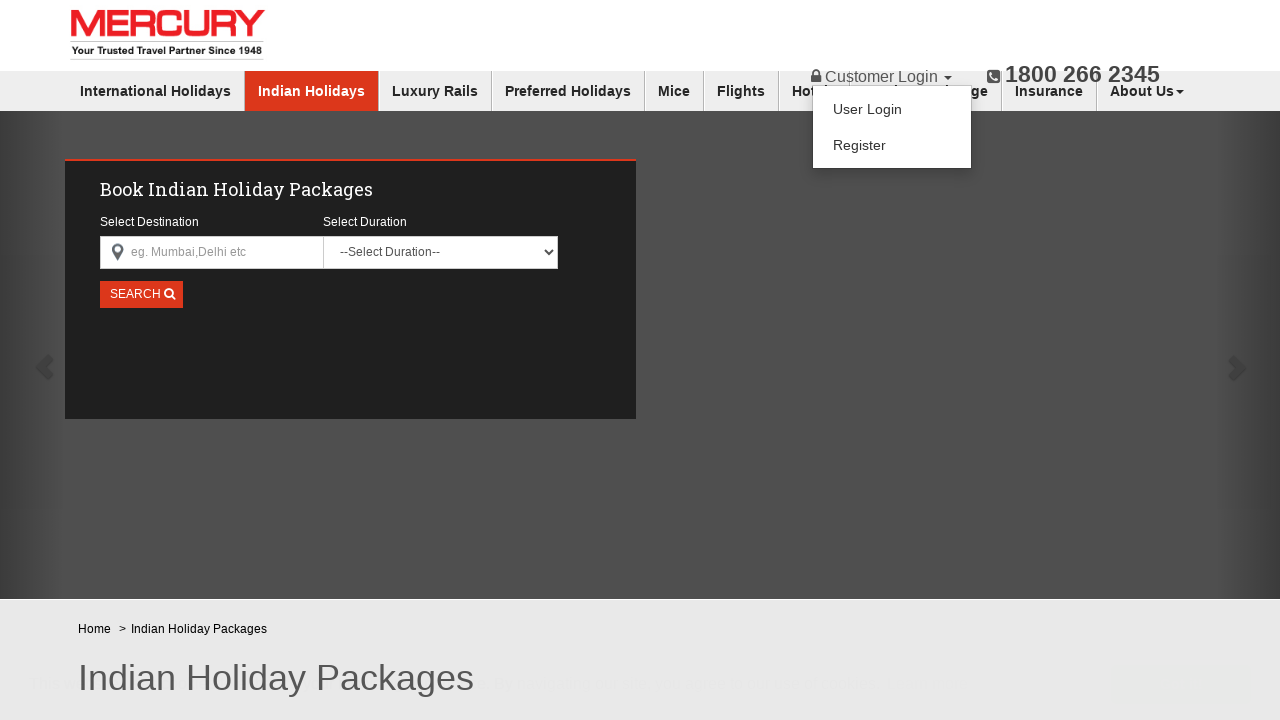

Clicked on login option from dropdown at (892, 109) on xpath=//nav[2]/div/div[2]/ul/li[1]/ul/li[1]/a
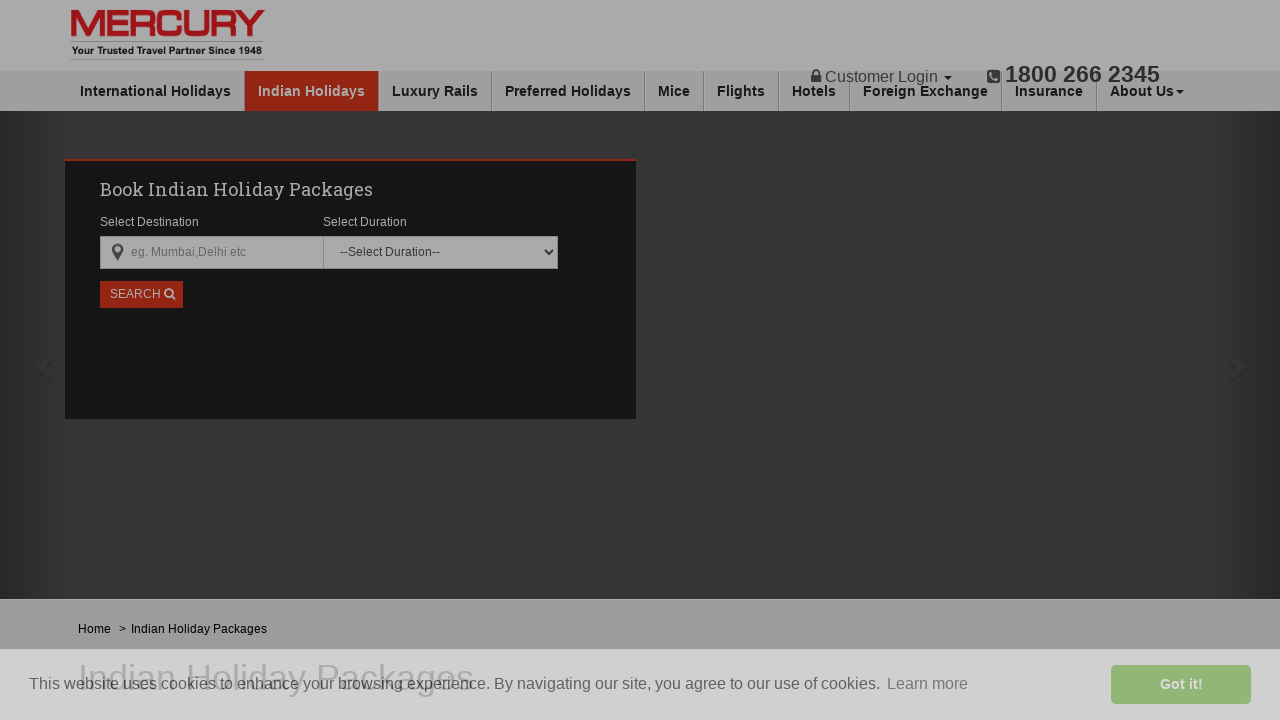

Clicked on Forgot Password link at (766, 181) on xpath=//u[text()='Forgot Password?']
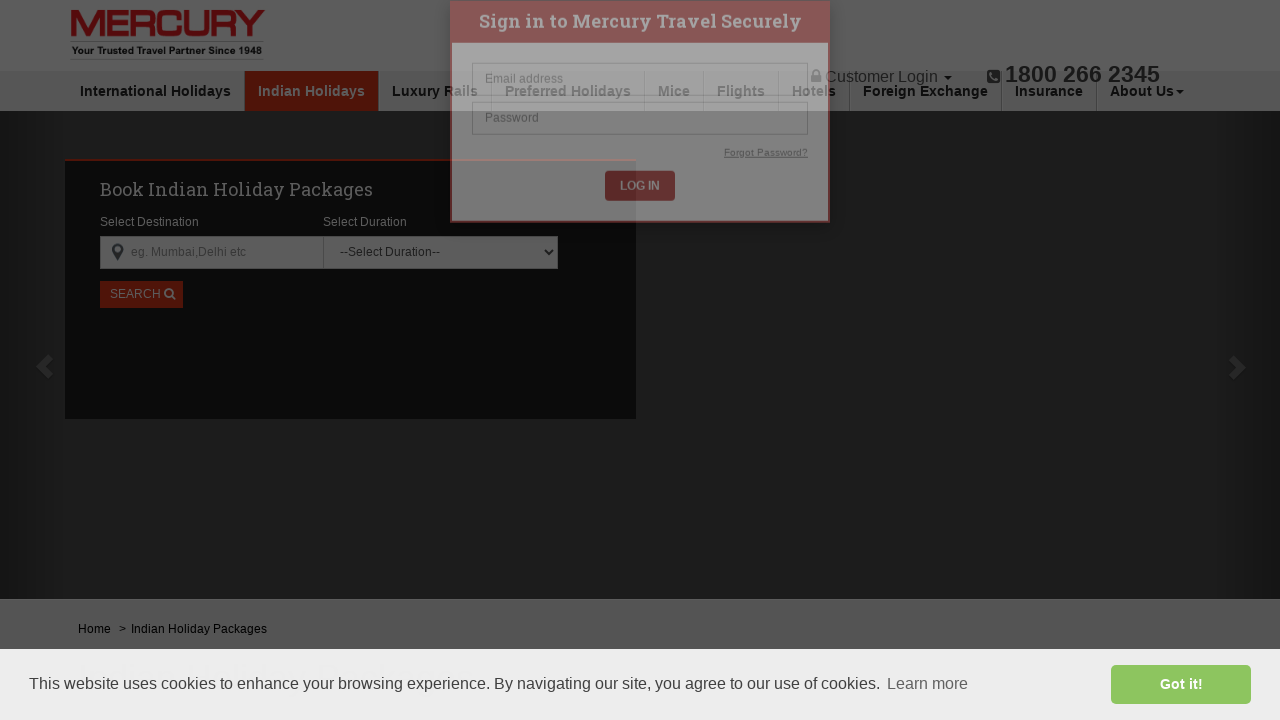

Entered email 'testuser123@example.com' for password reset on input[name='email_id']
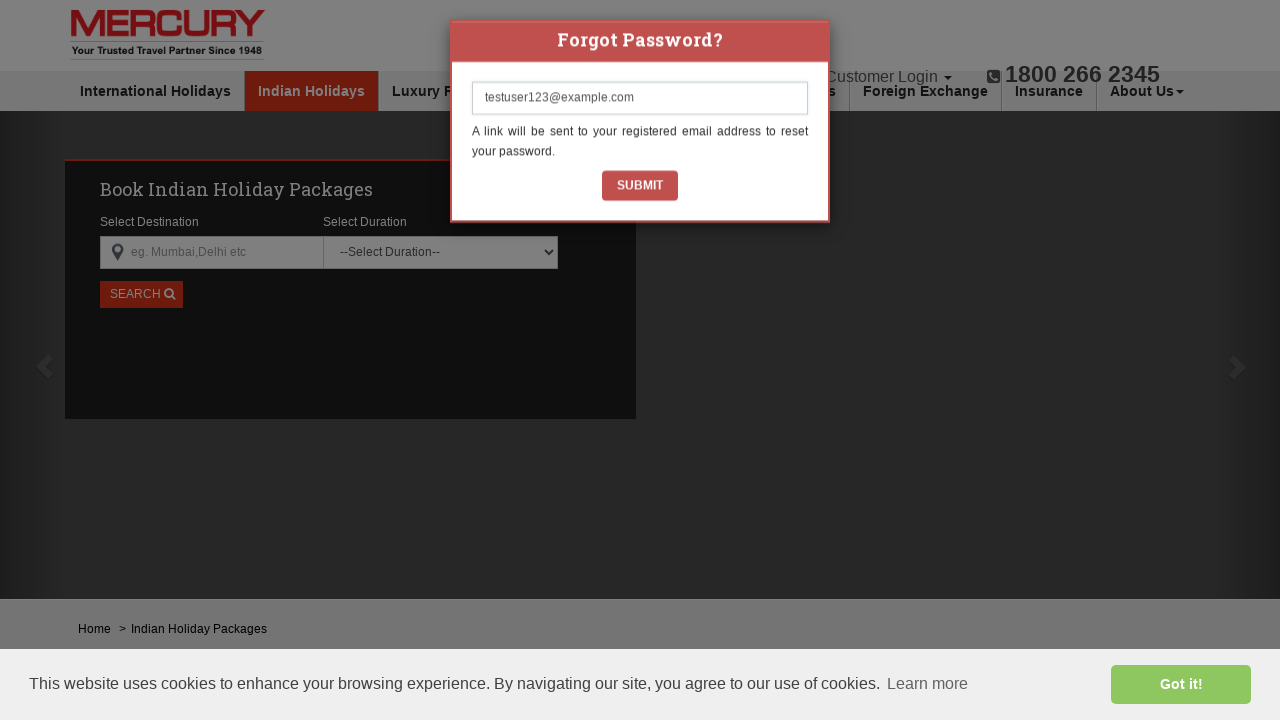

Submitted password reset request at (640, 196) on xpath=//div[5]/div/div/div[2]/form/button
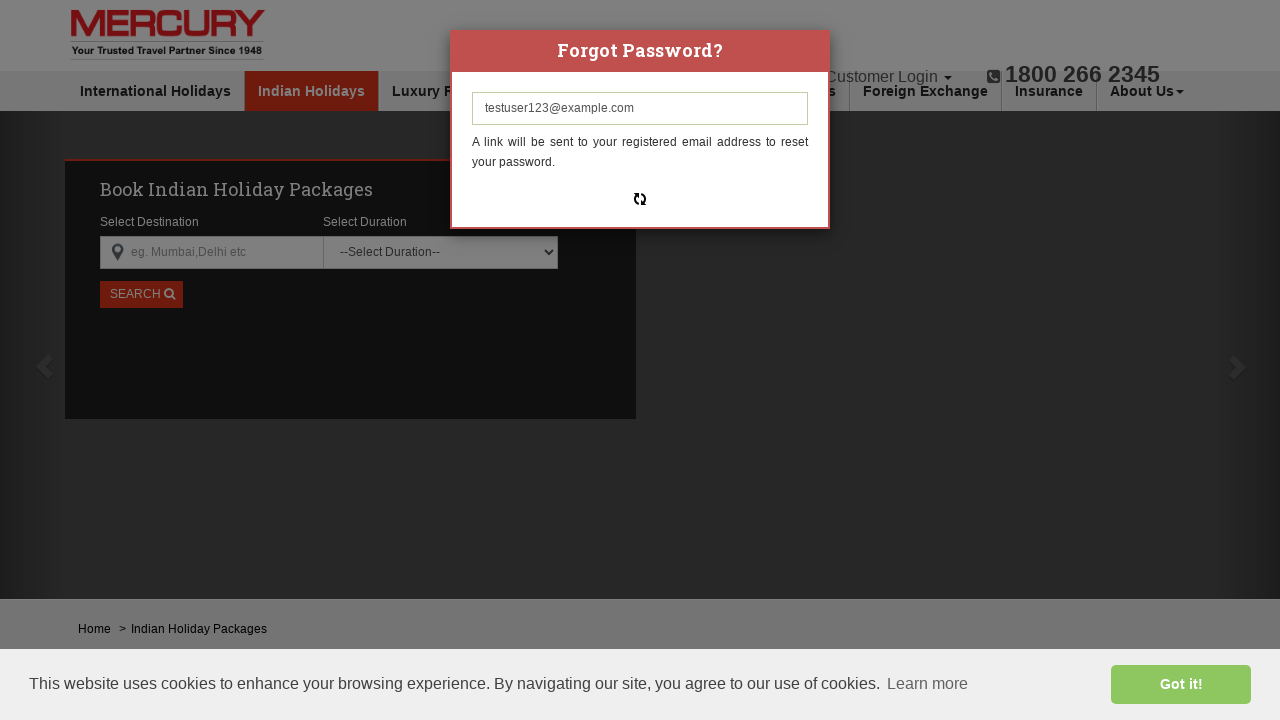

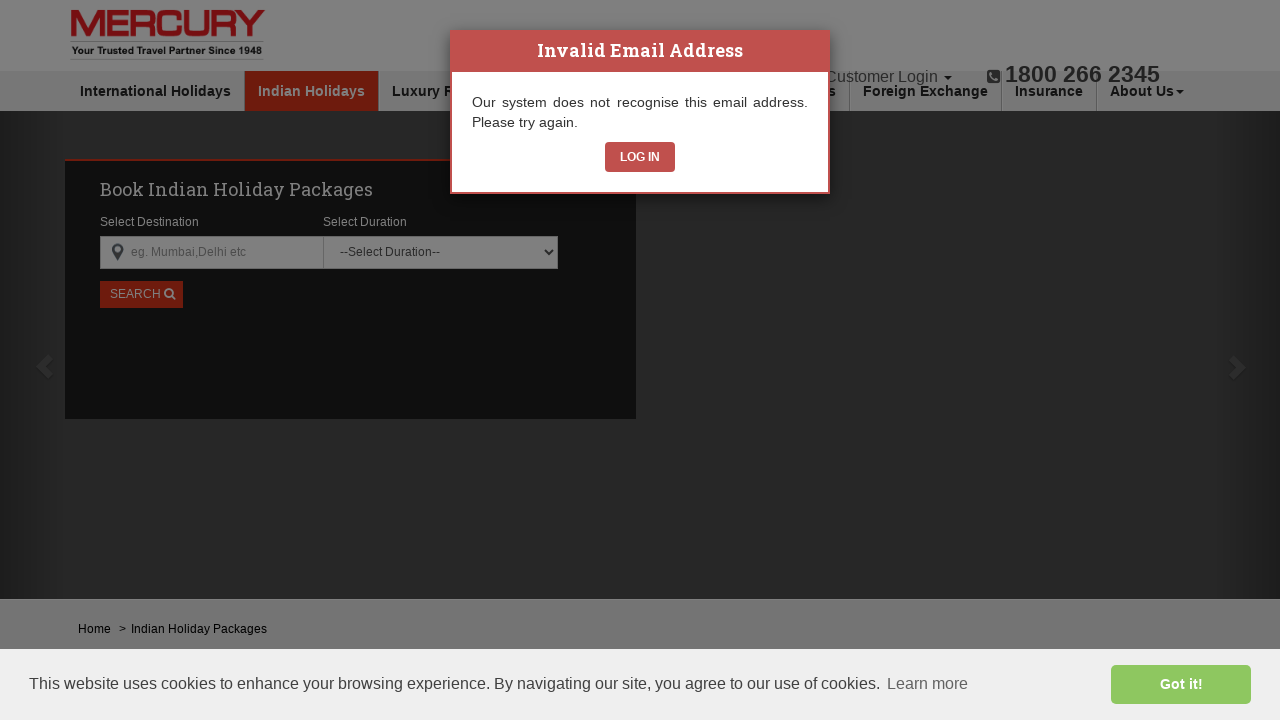